Tests file download functionality by clicking on a download link

Starting URL: https://codenboxautomationlab.com/practice/

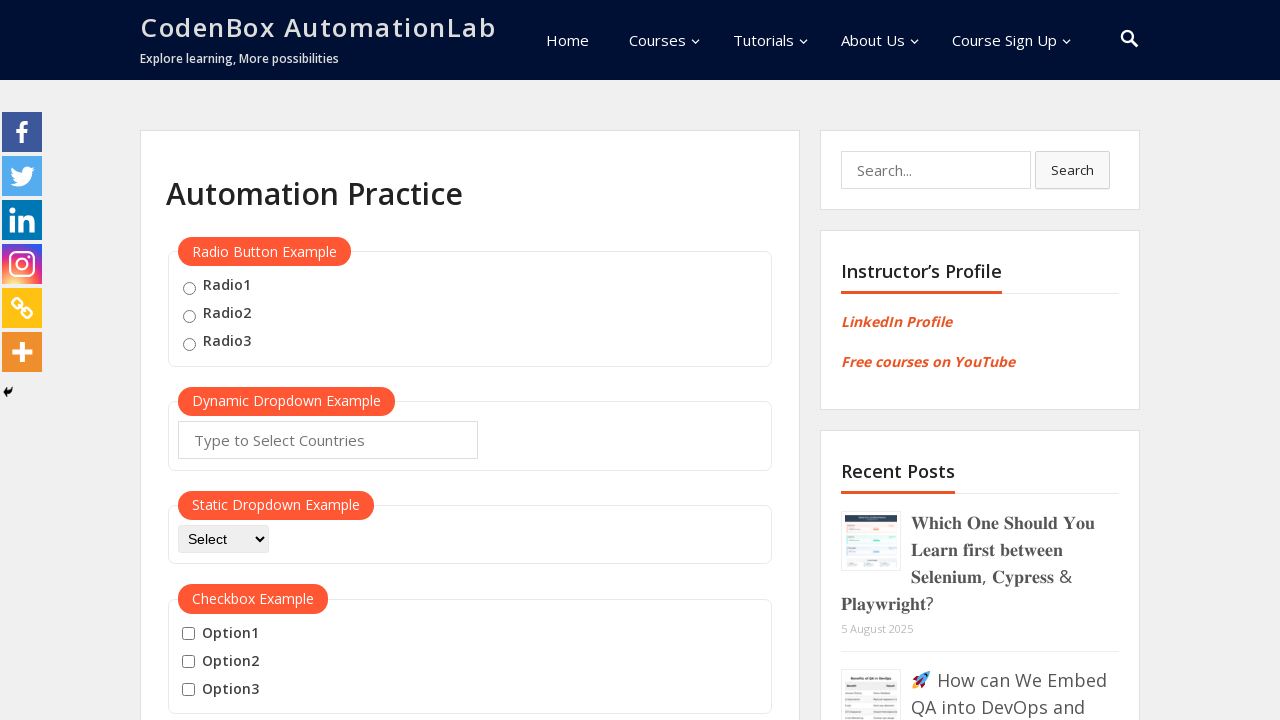

Clicked download link to initiate file download at (271, 361) on a.wp-block-button__link.wp-element-button
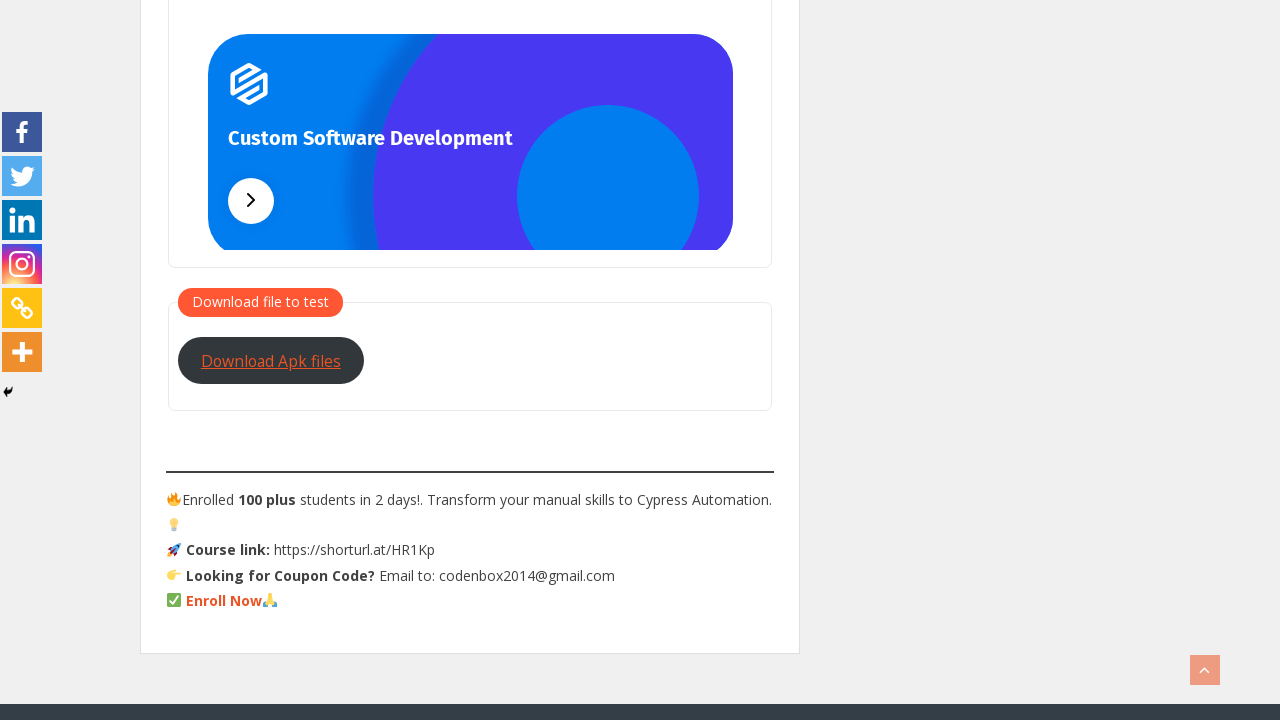

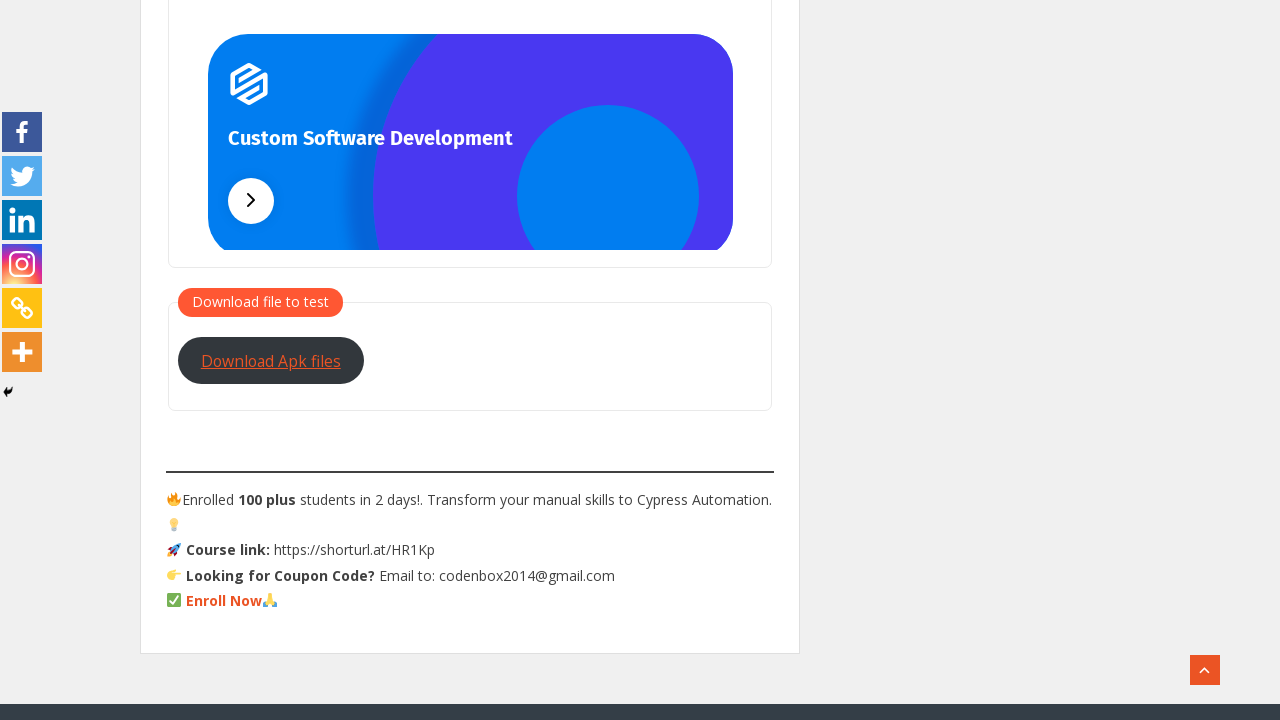